Navigates to Flipkart, performs browser navigation (back and forward), then clicks at a specific offset position on the page

Starting URL: https://flipkart.com

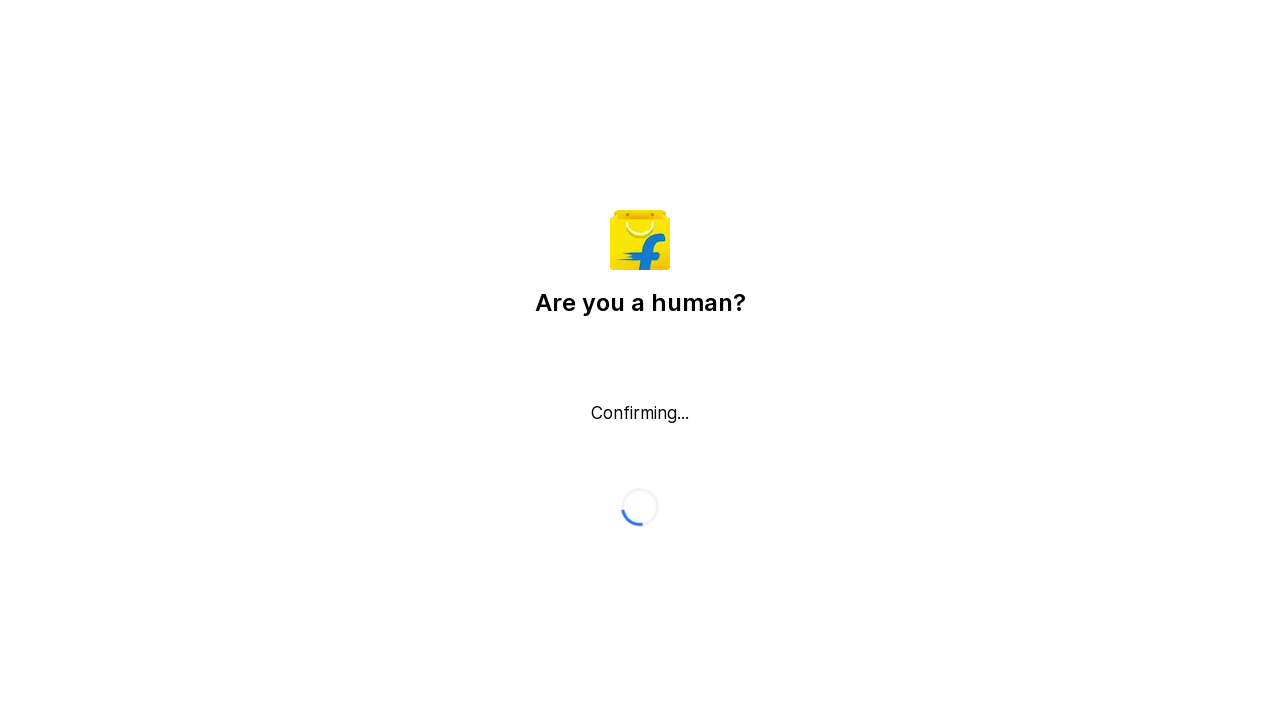

Navigated back in browser history
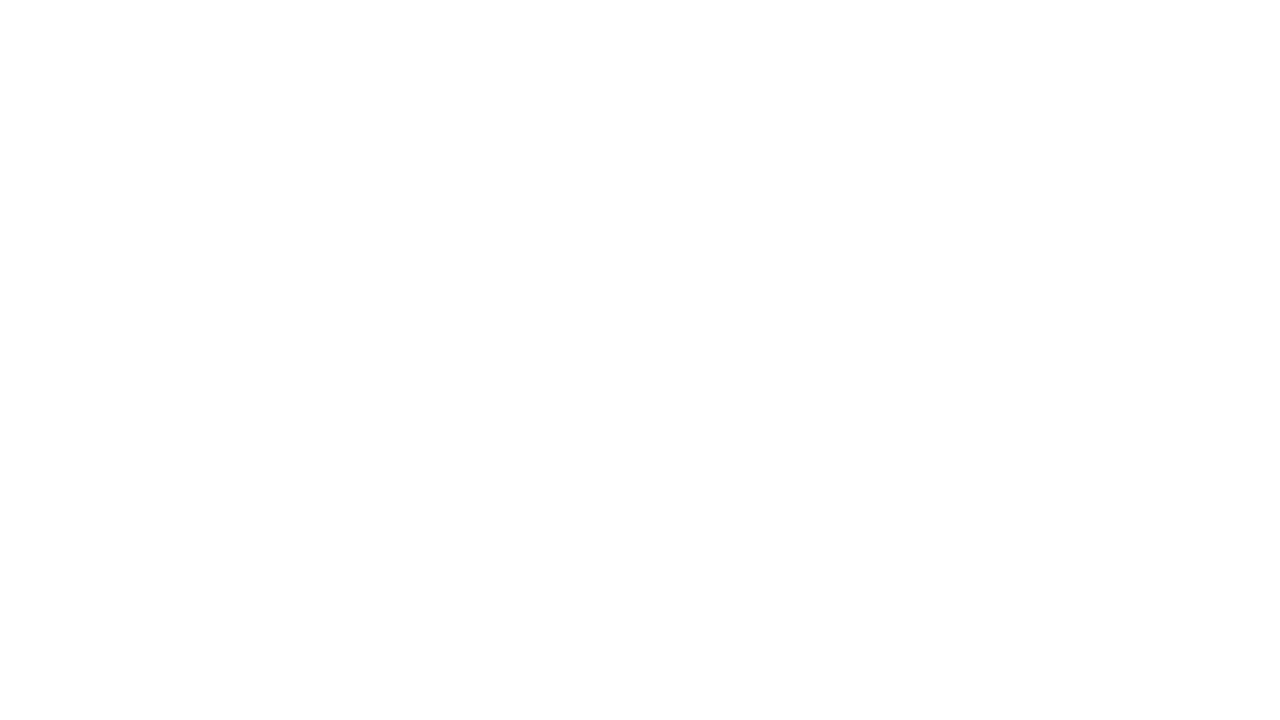

Navigated forward in browser history
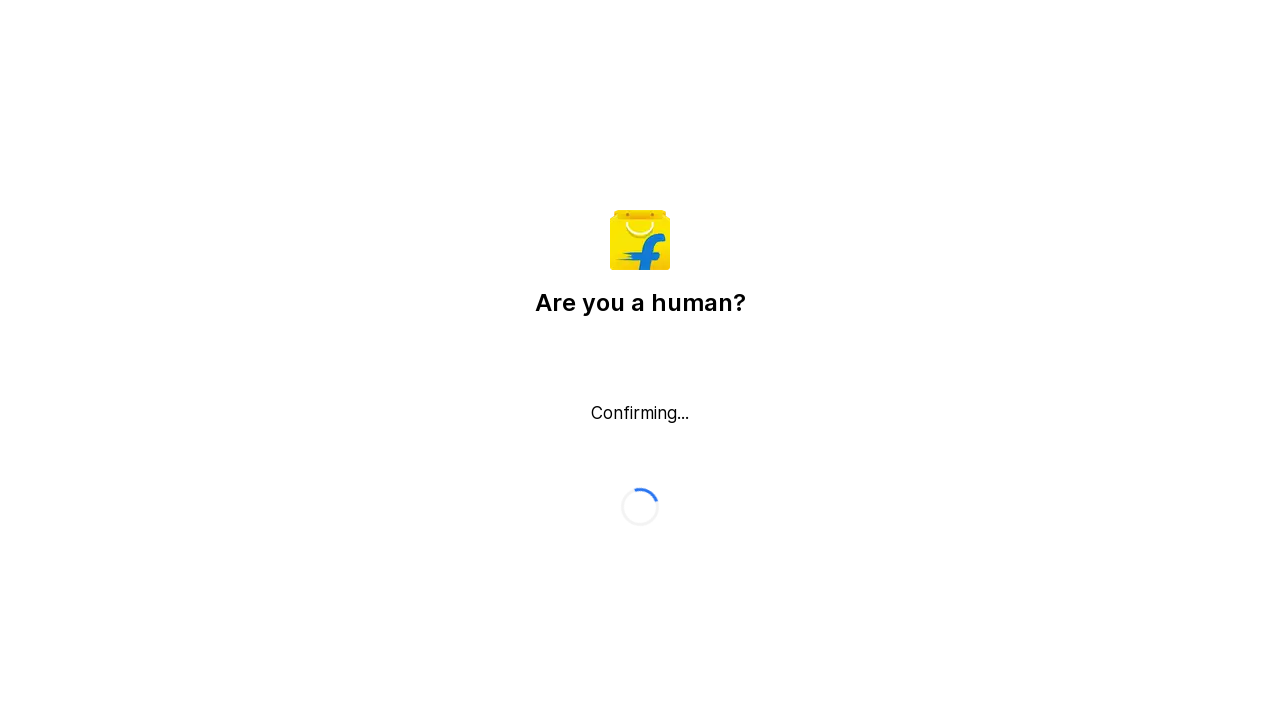

Waited 5 seconds for page to stabilize
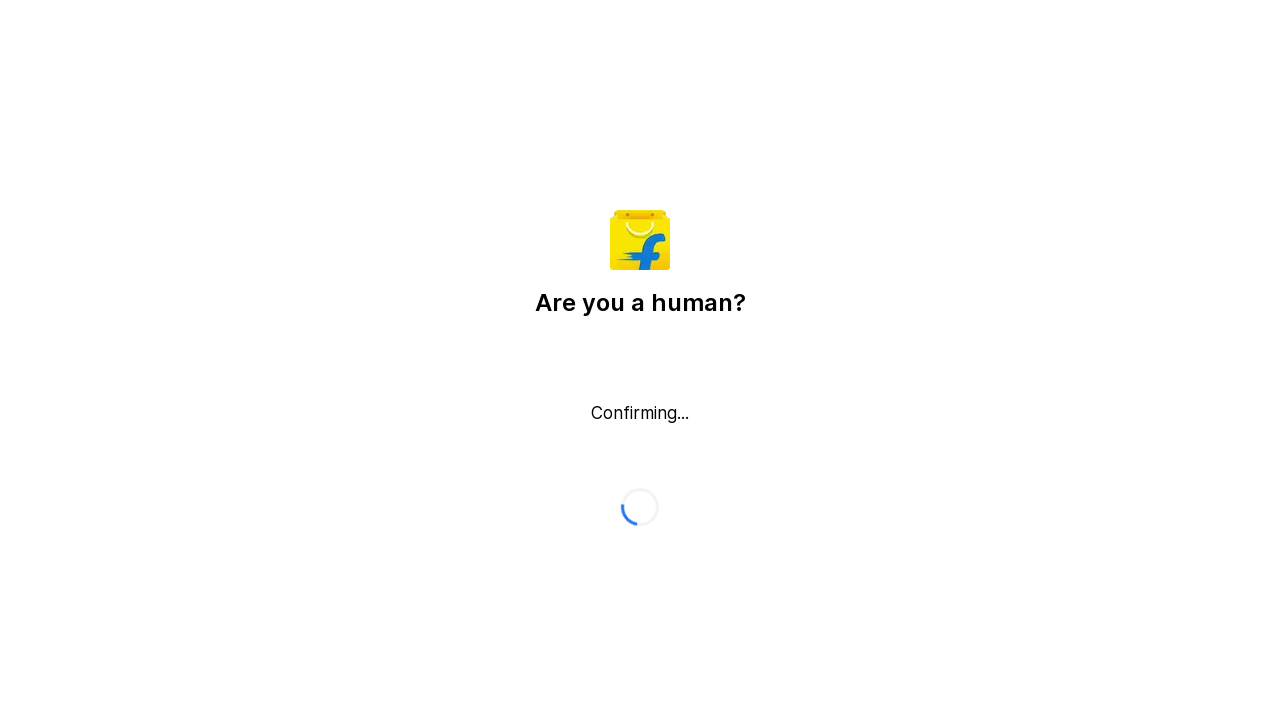

Clicked at offset position (20, 20) on the page at (20, 20)
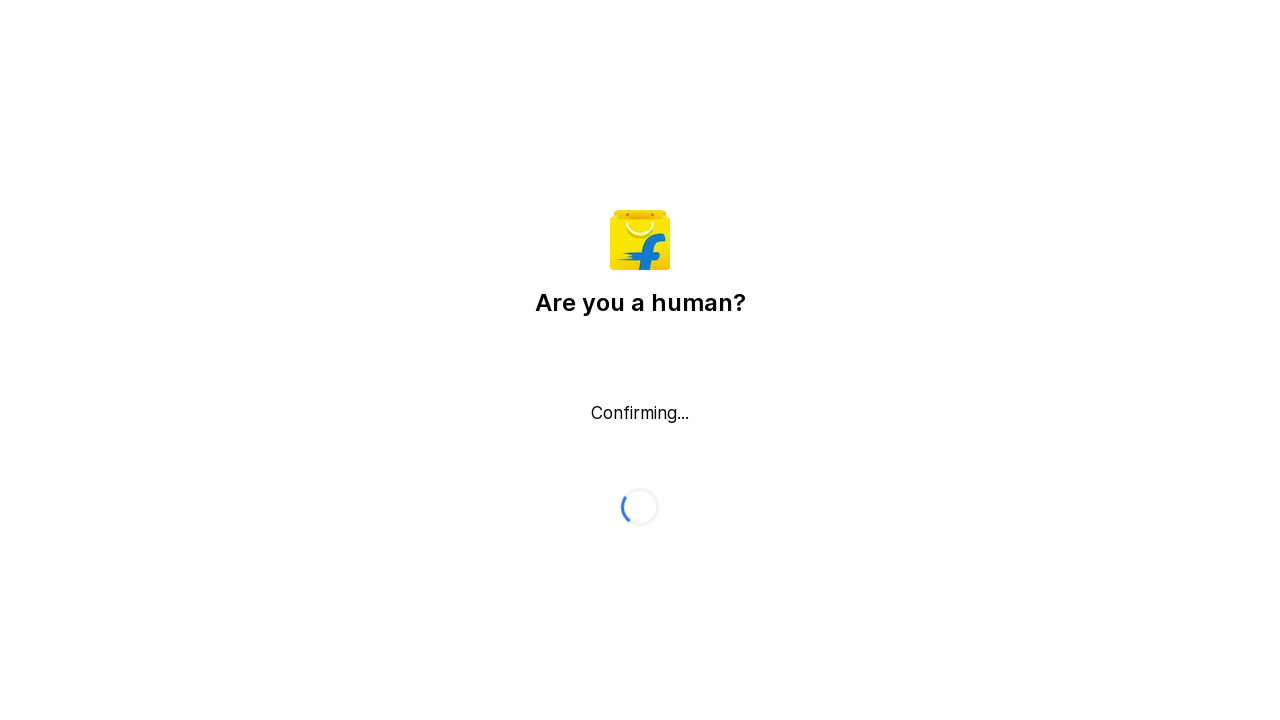

Waited 4 seconds after click action
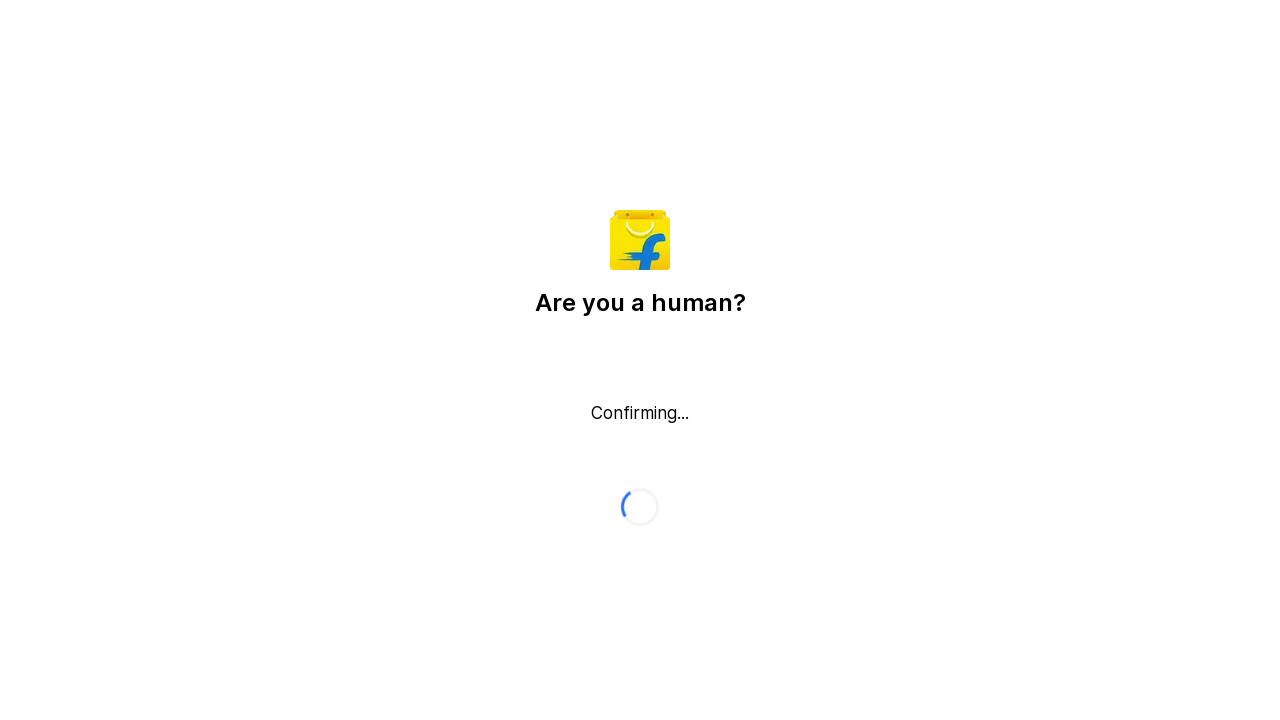

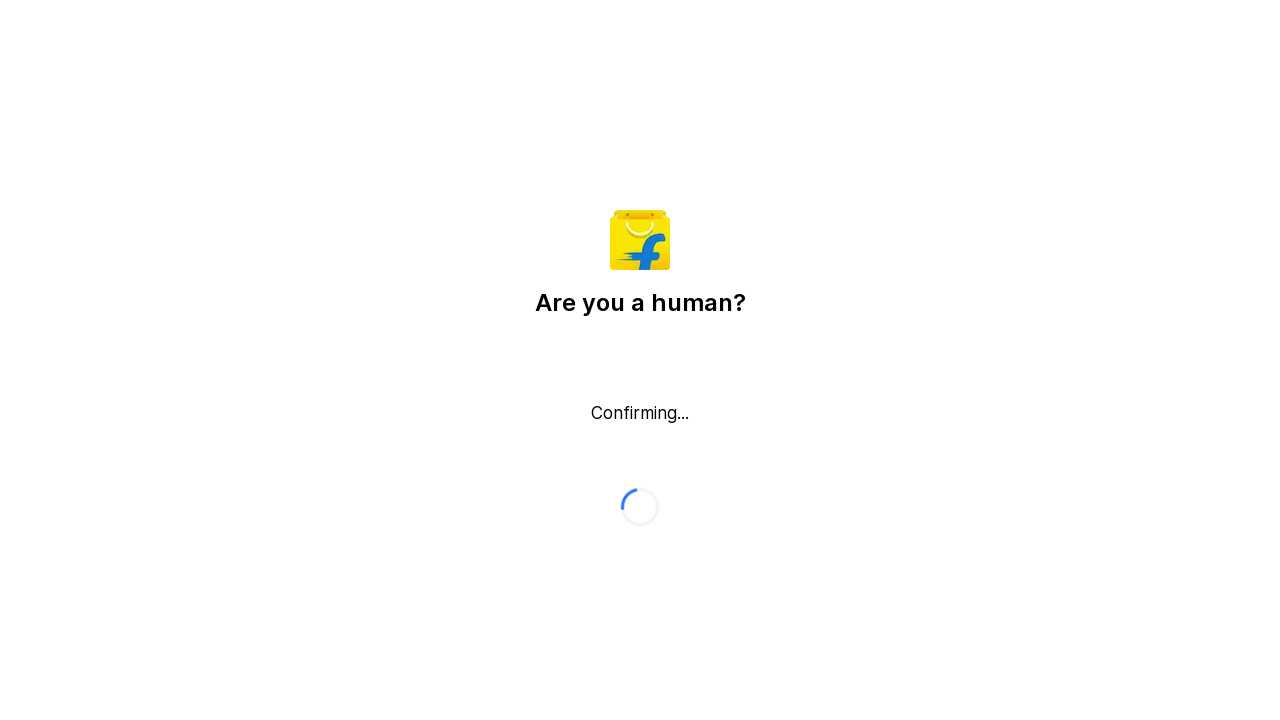